Tests window switching functionality by opening a popup window, switching between parent and child windows, and retrieving their titles

Starting URL: http://omayo.blogspot.com/

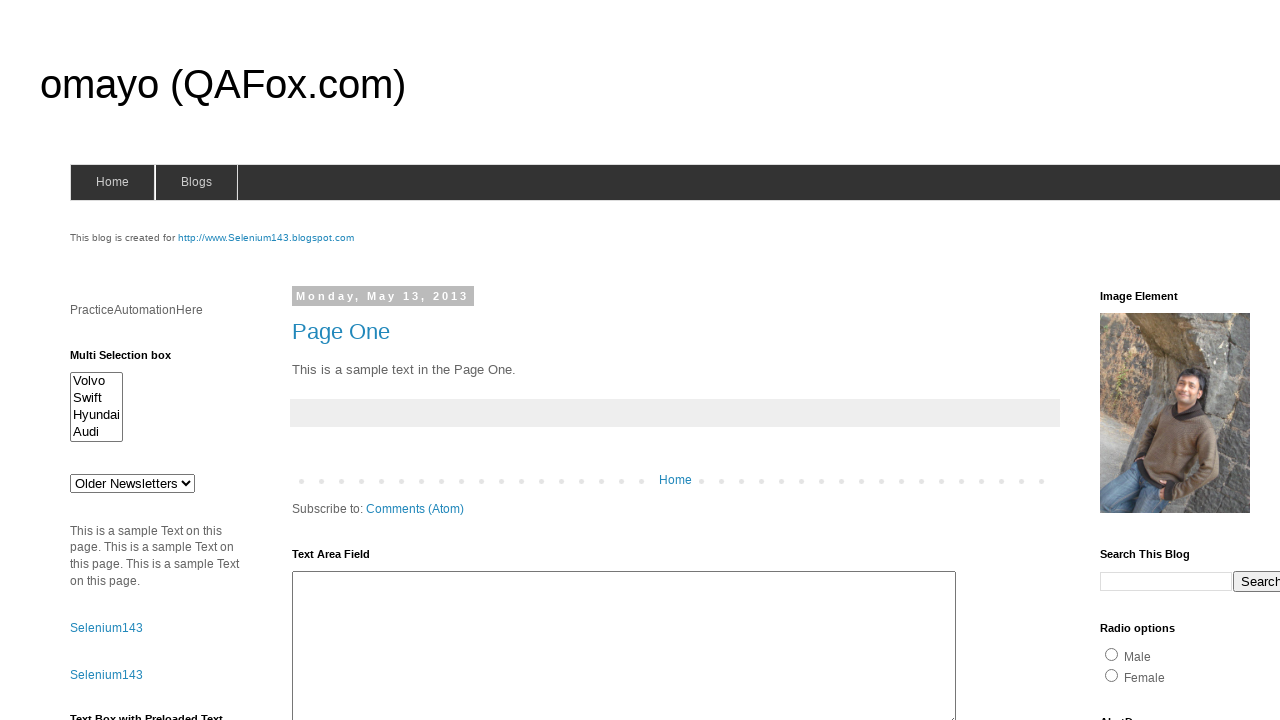

Clicked link to open popup window at (132, 360) on xpath=//a[contains(text(),'Open a popup window')]
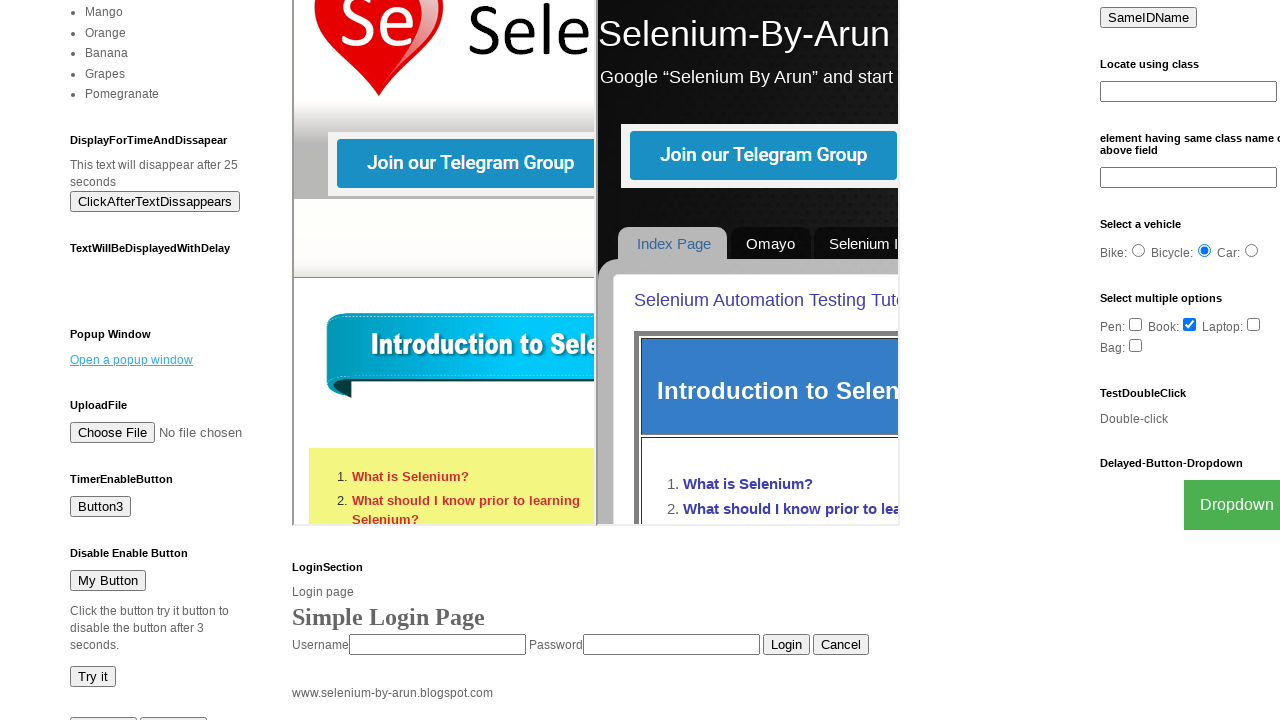

Retrieved parent window title: omayo (QAFox.com)
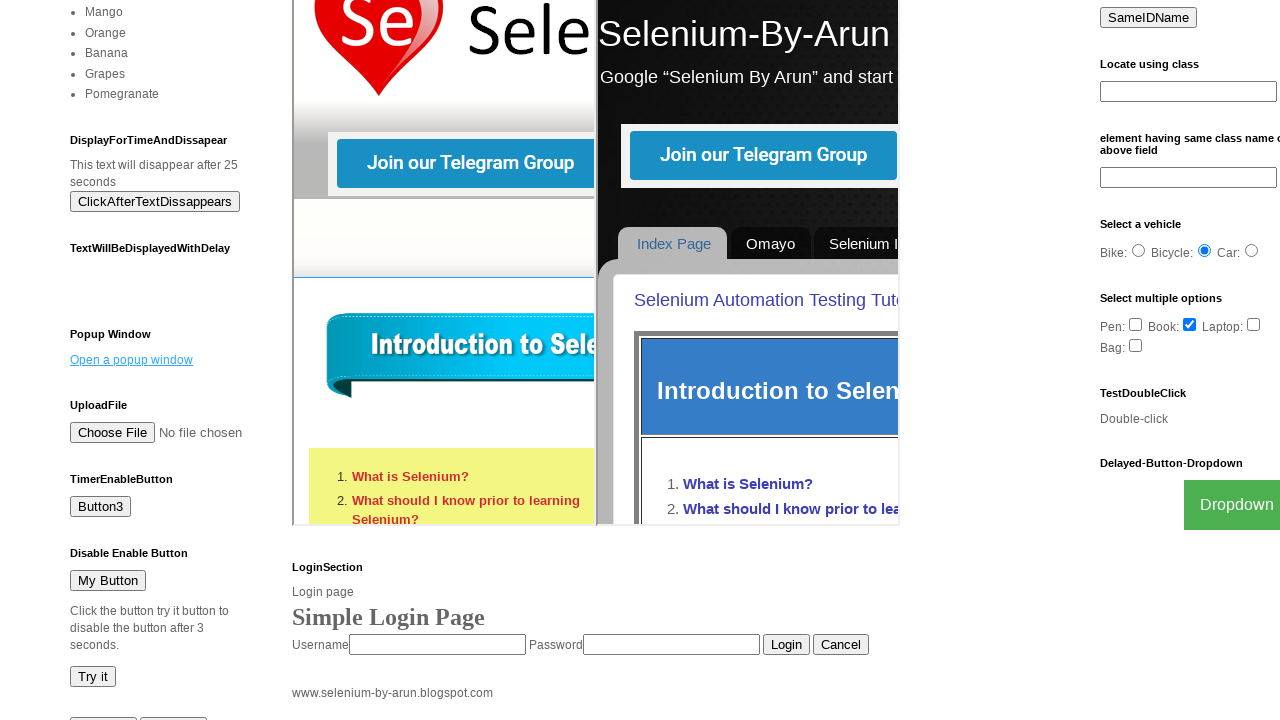

Retrieved child window title: New Window
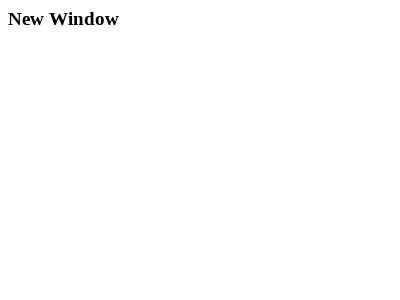

Switched focus back to parent window
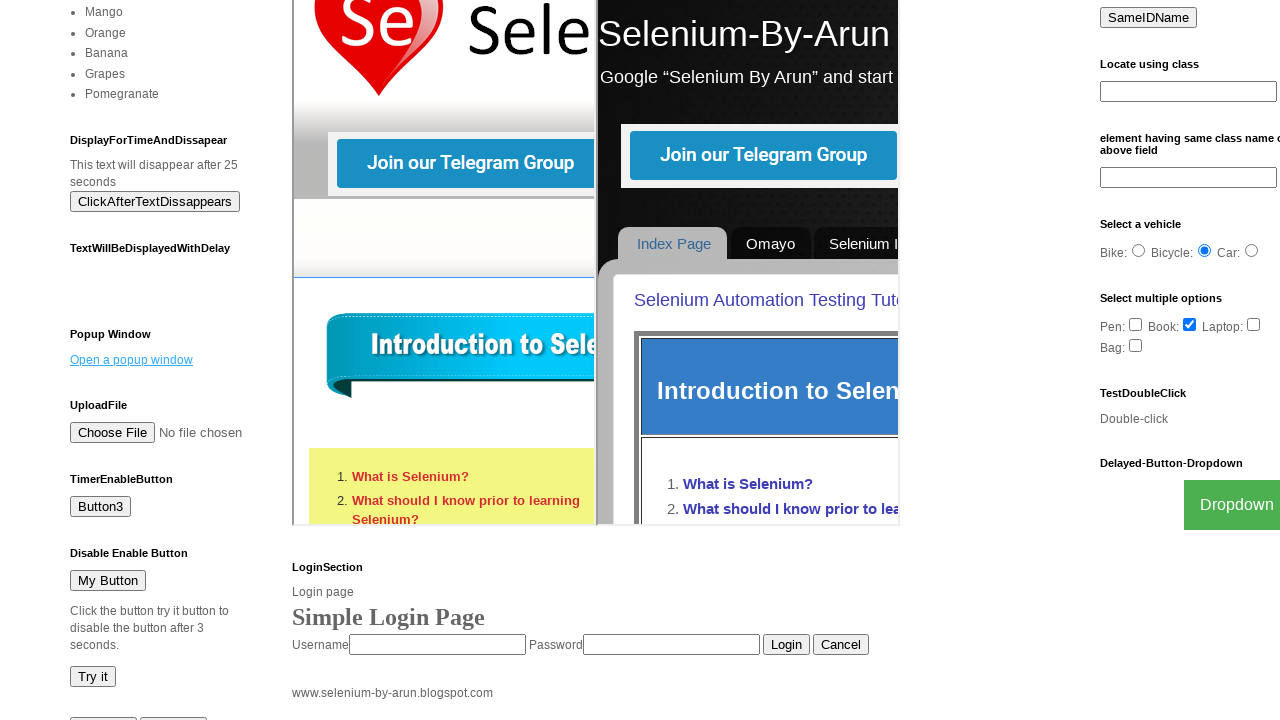

Retrieved parent window title again: omayo (QAFox.com)
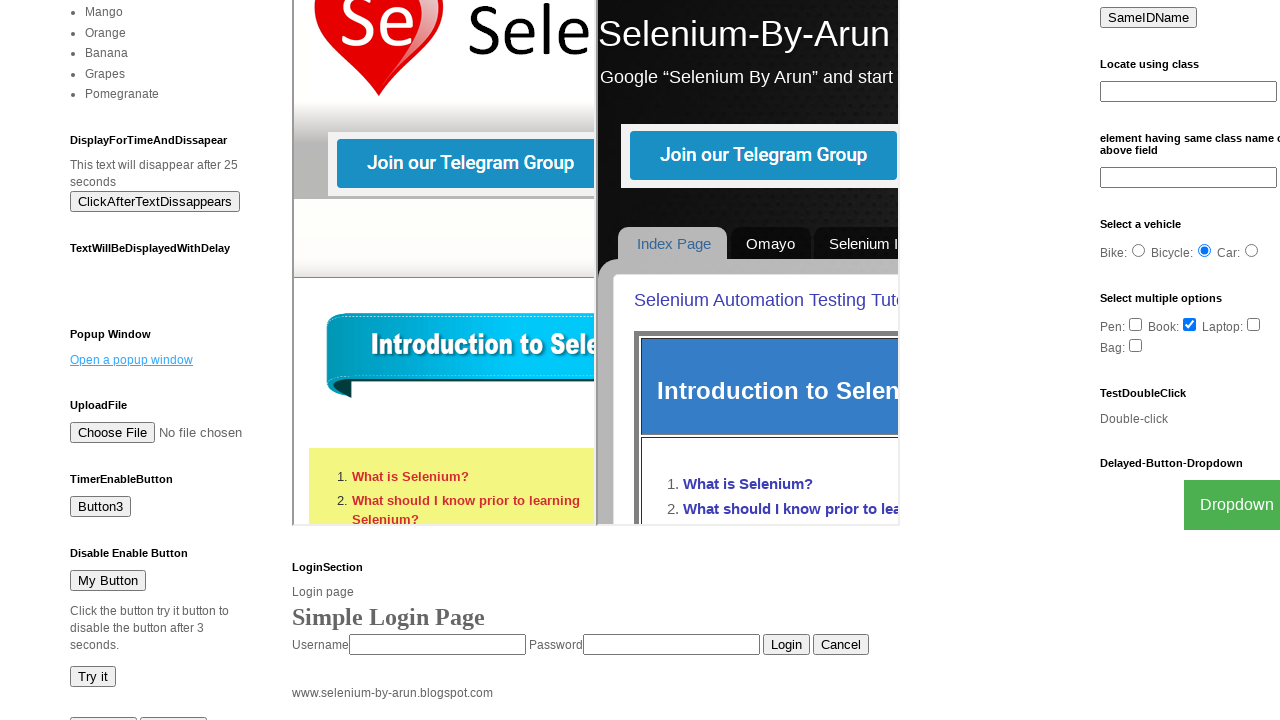

Closed popup window
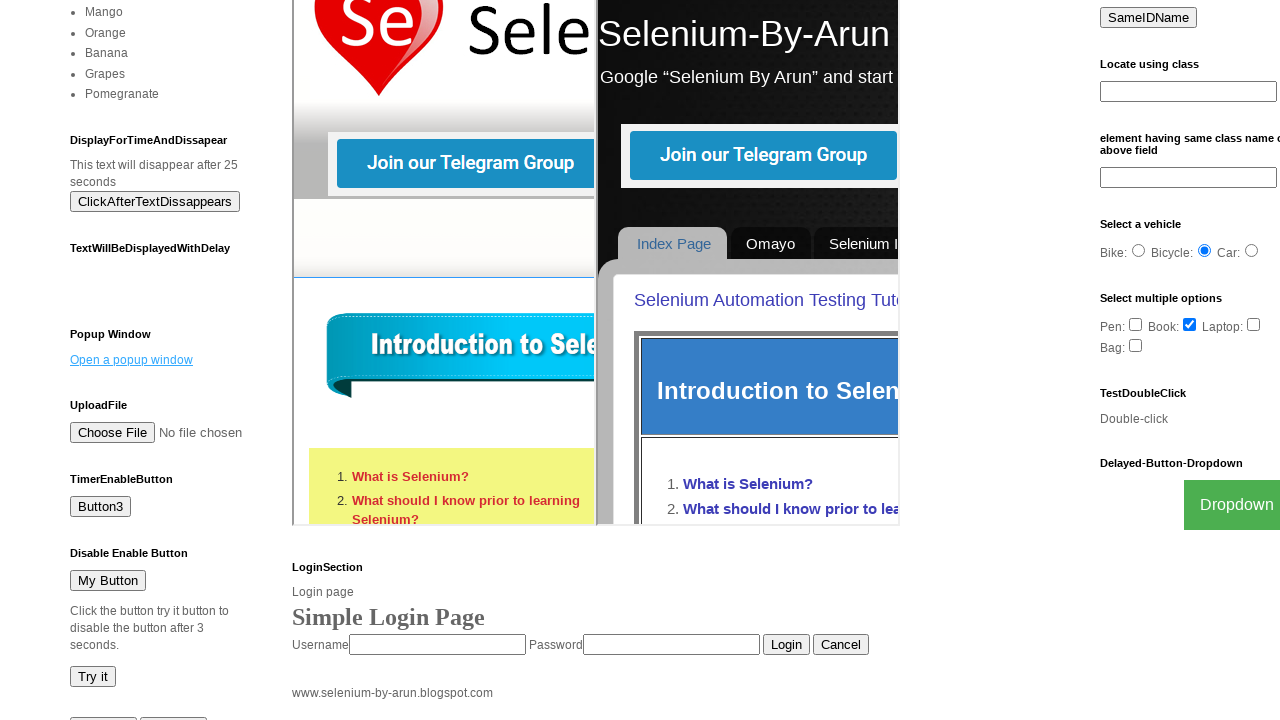

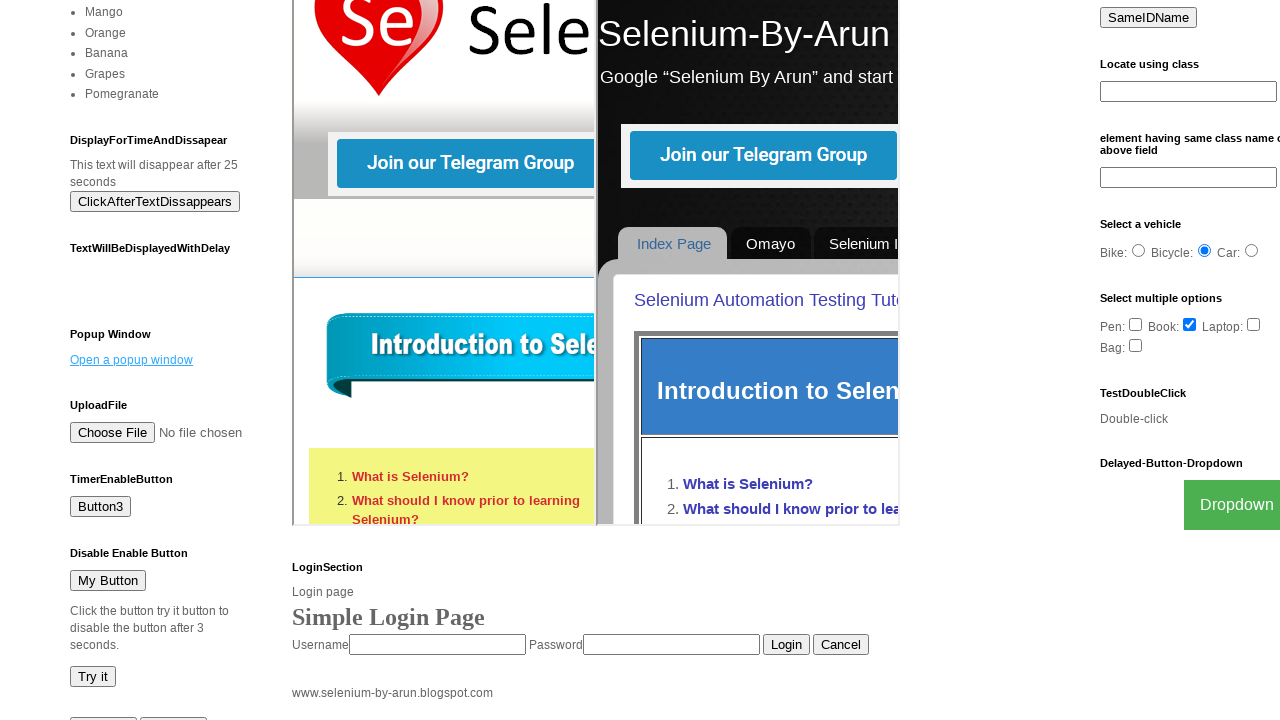